Tests file upload functionality by selecting a file and clicking the submit button to upload it

Starting URL: https://the-internet.herokuapp.com/upload

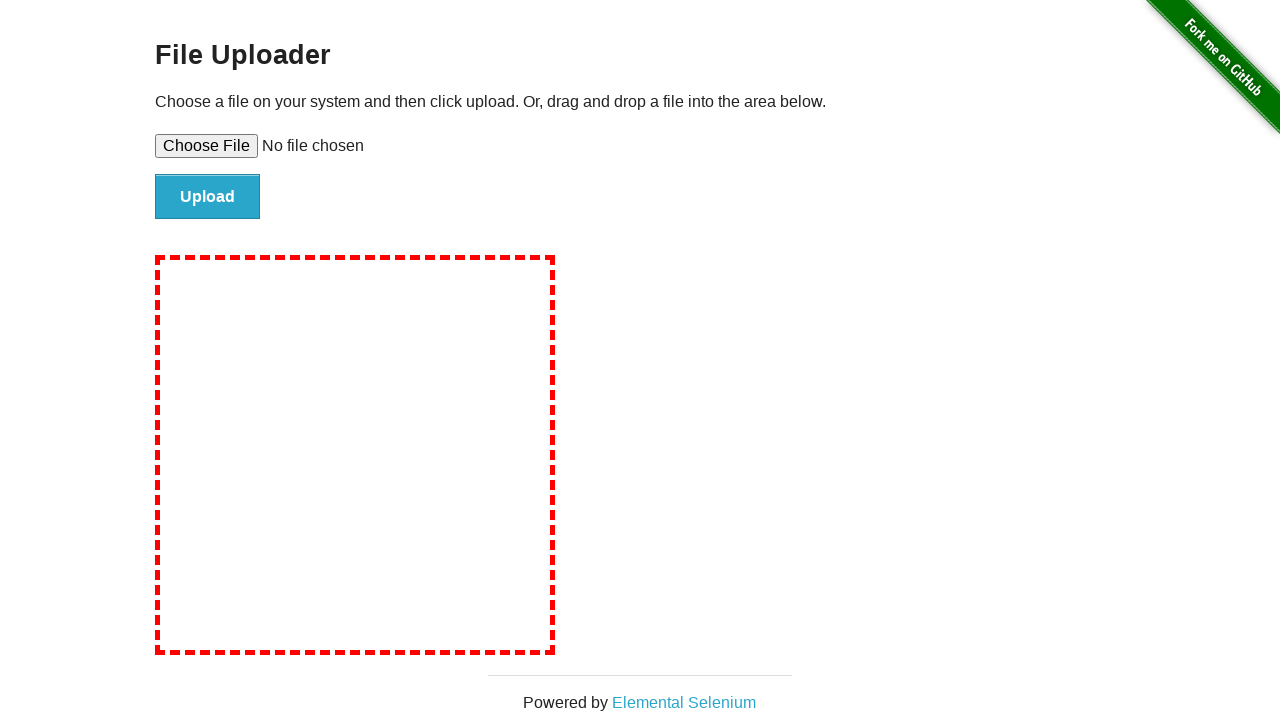

Created temporary test file with content
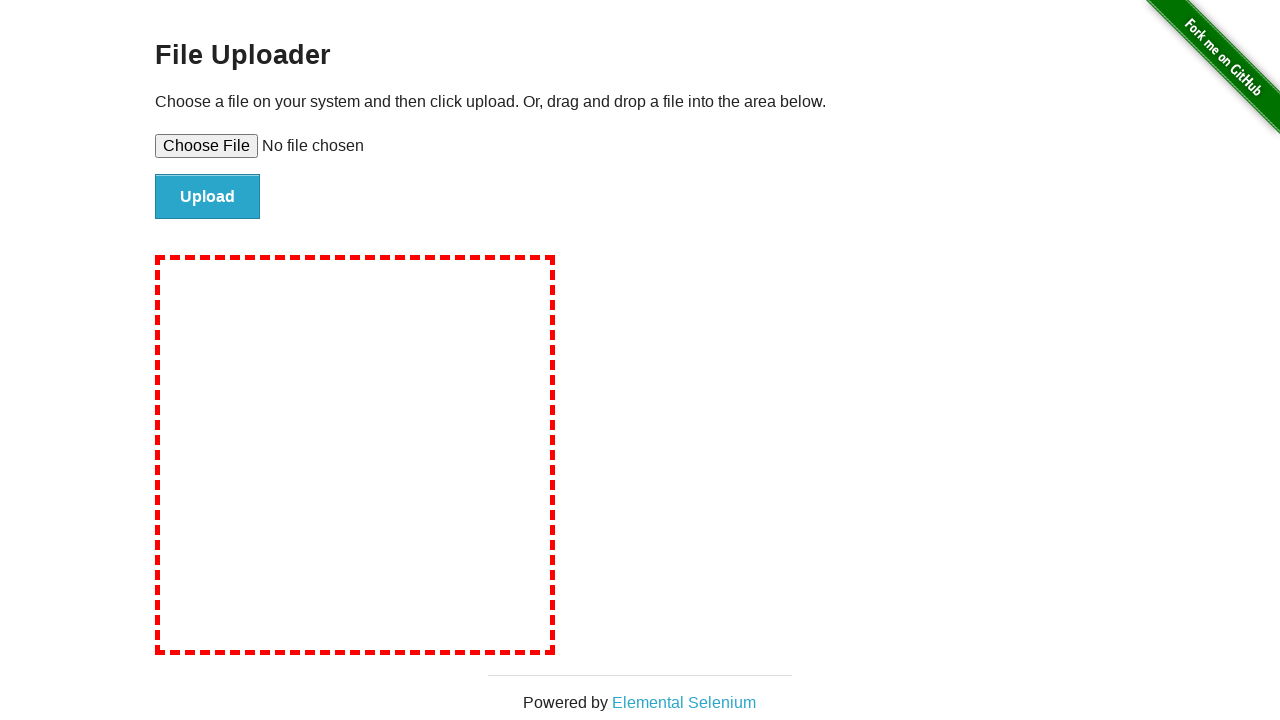

Selected test file for upload using file input element
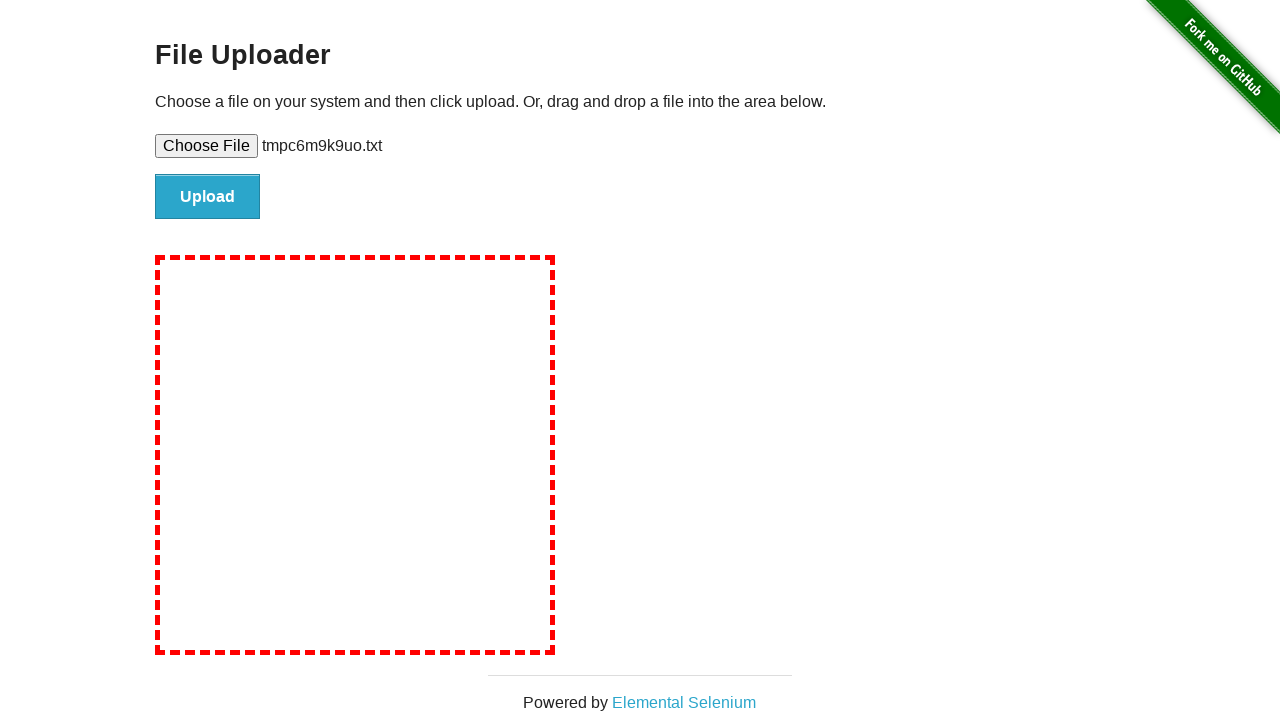

Clicked submit button to upload file at (208, 197) on #file-submit
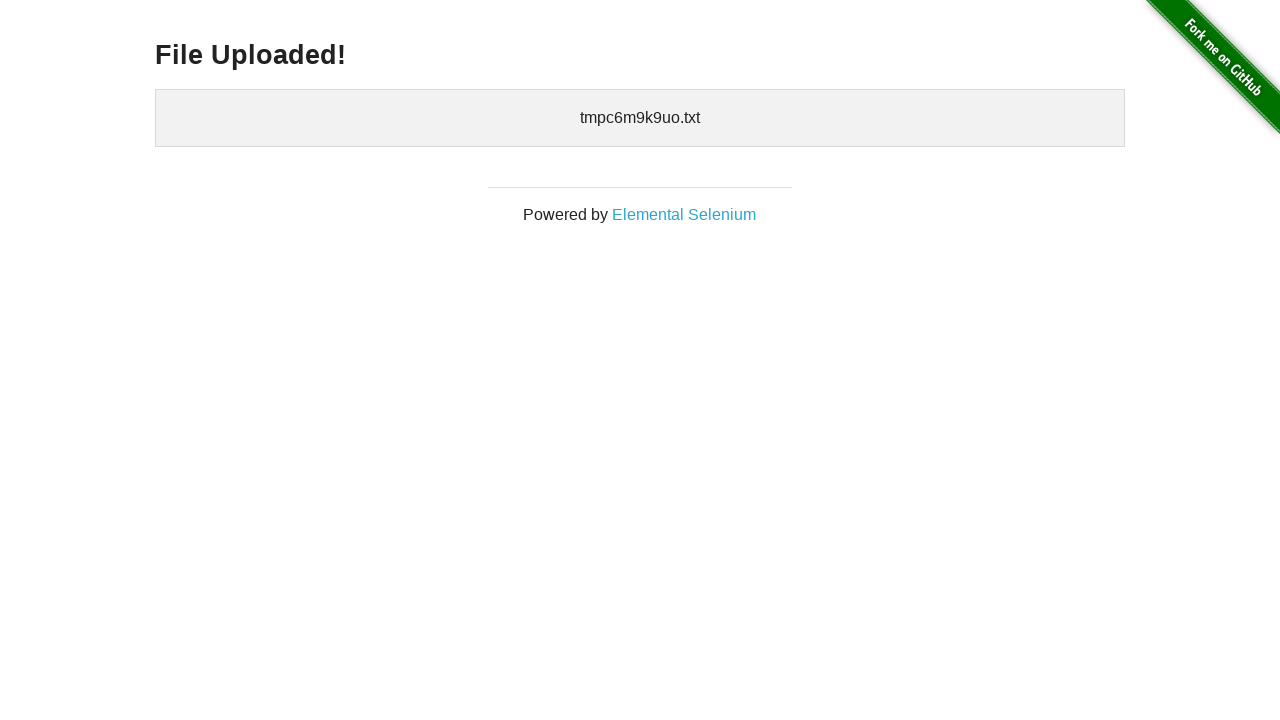

Upload confirmation header appeared
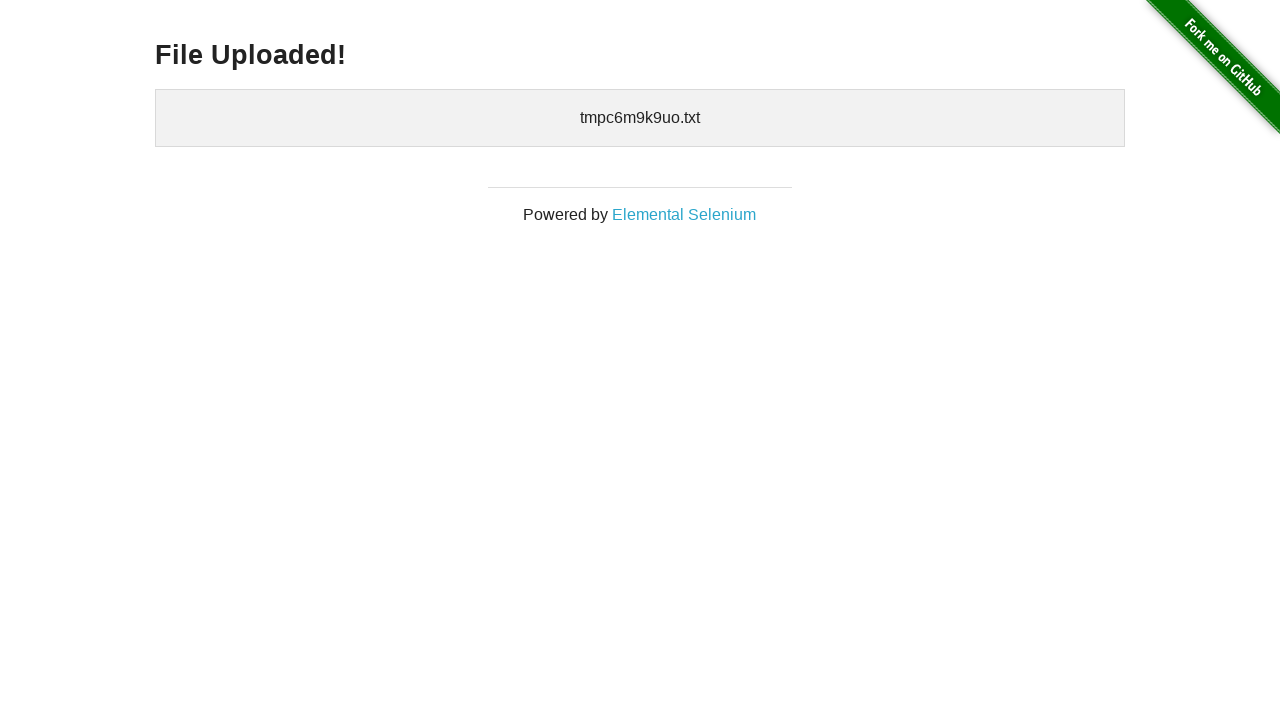

Cleaned up temporary test file
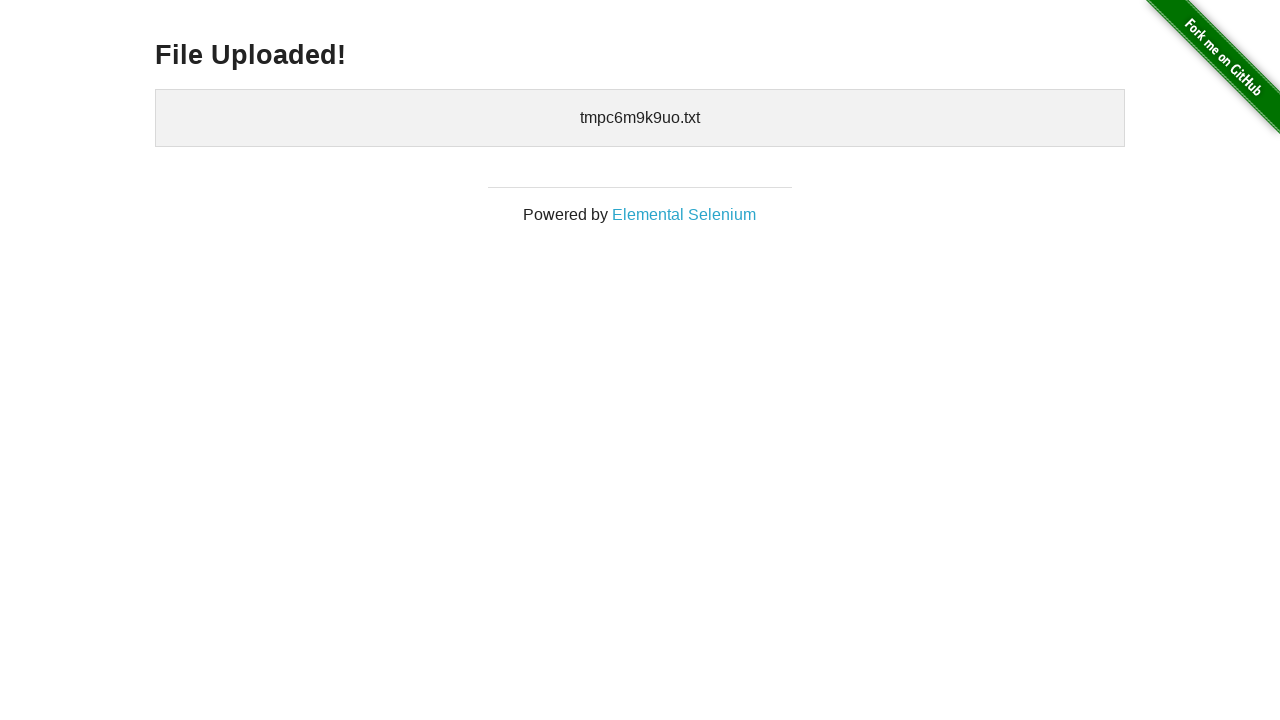

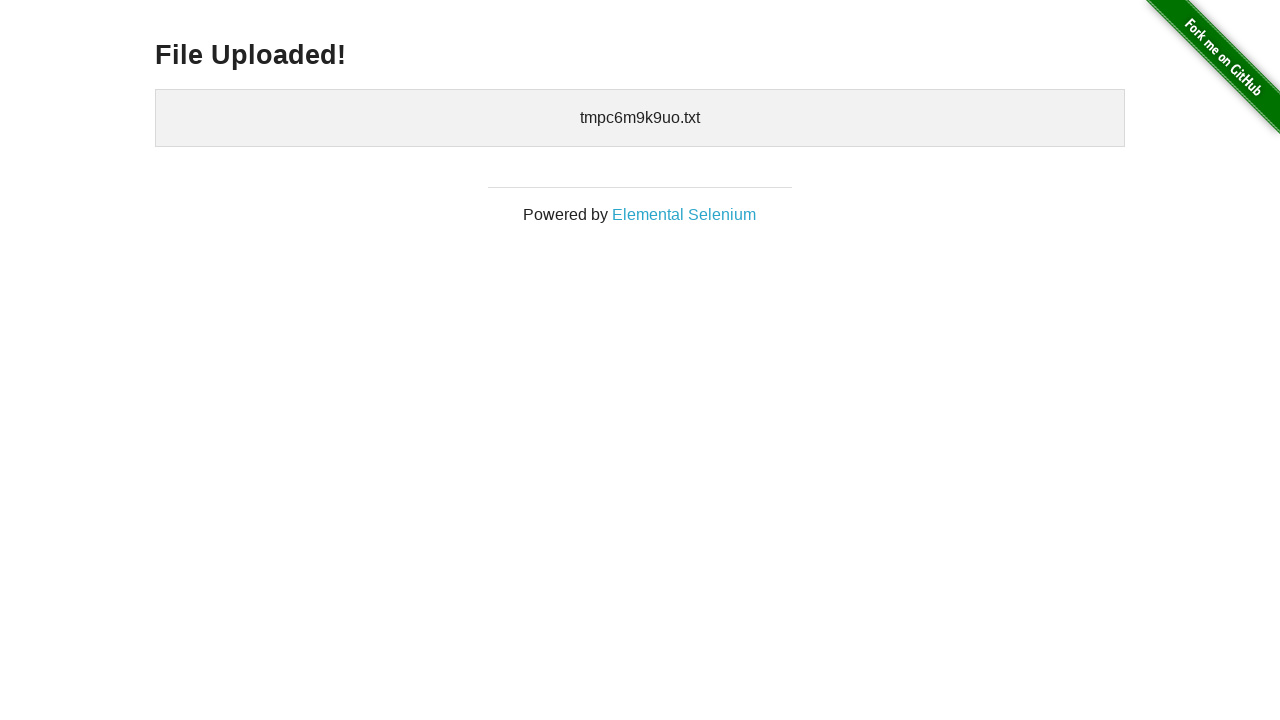